Tests multiselect listbox by selecting multiple testing methods (Functional, End2End, GUI testing, and Exploratory Testing) using keyboard modifiers

Starting URL: https://obstaclecourse.tricentis.com/Obstacles/94441

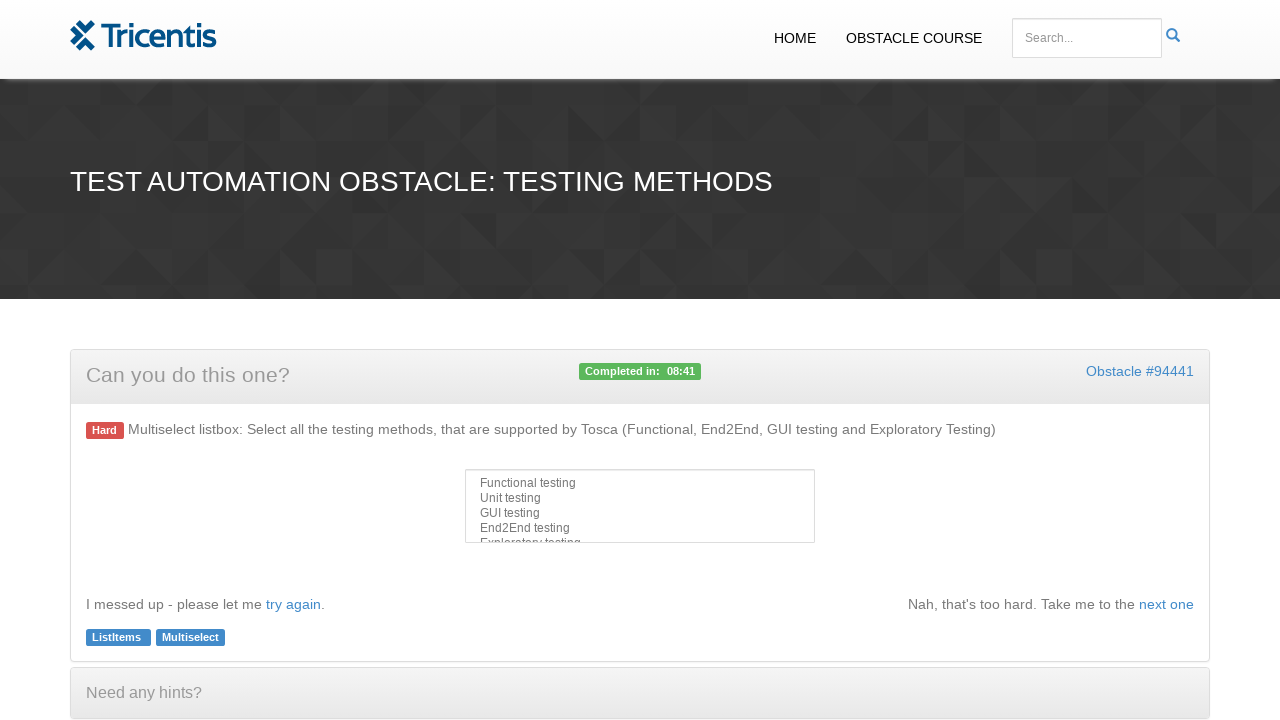

Waited for multiselect element to be available
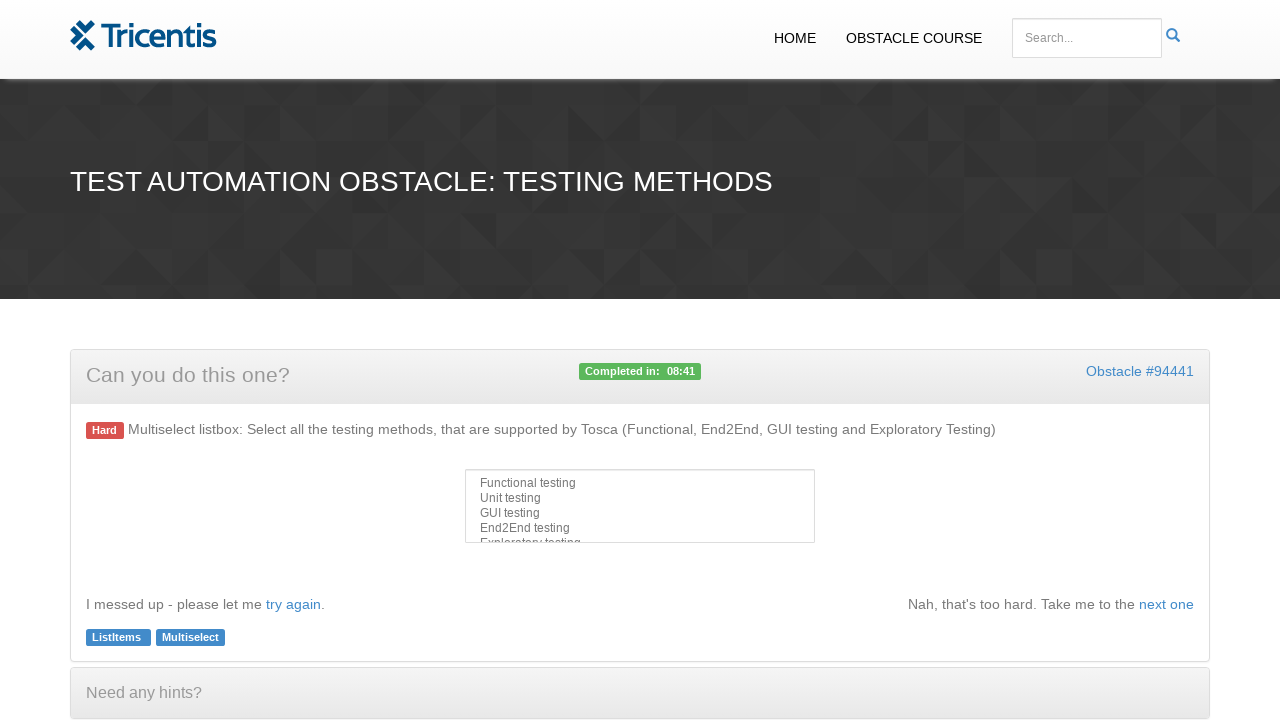

Pressed Control key down for multi-select
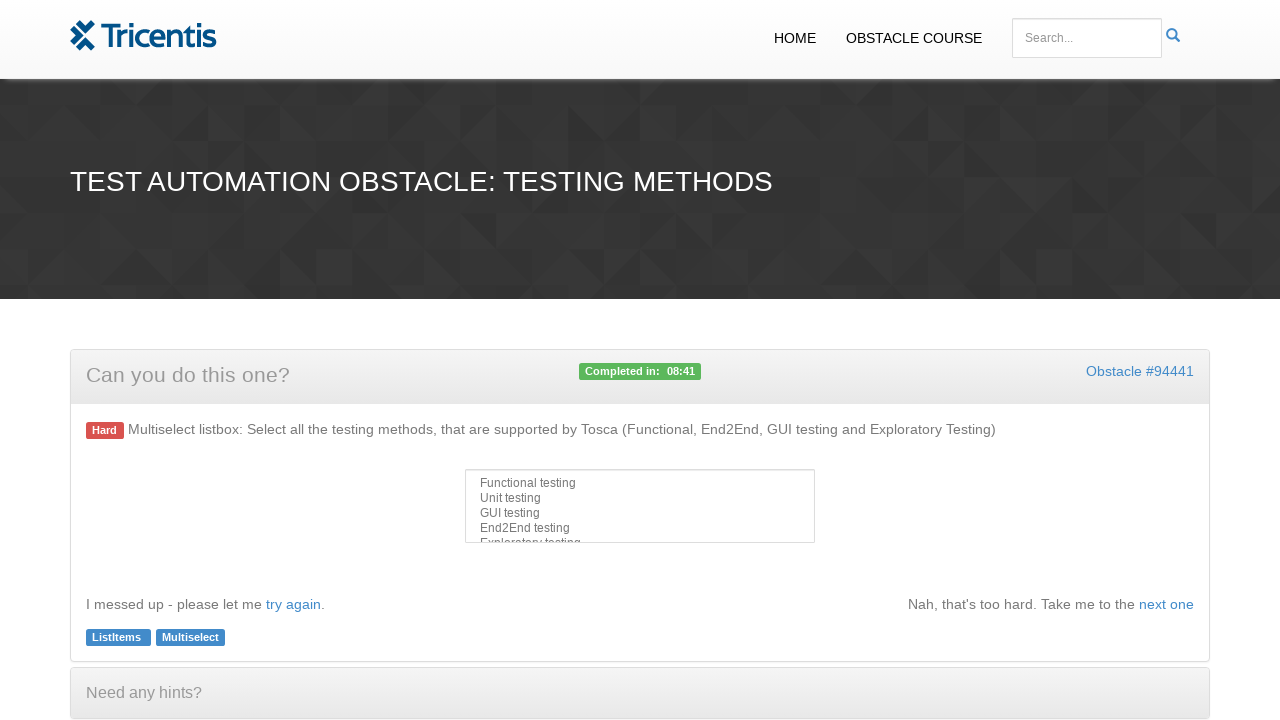

Selected Functional Testing option at (640, 484) on #multiselect > option:nth-child(1)
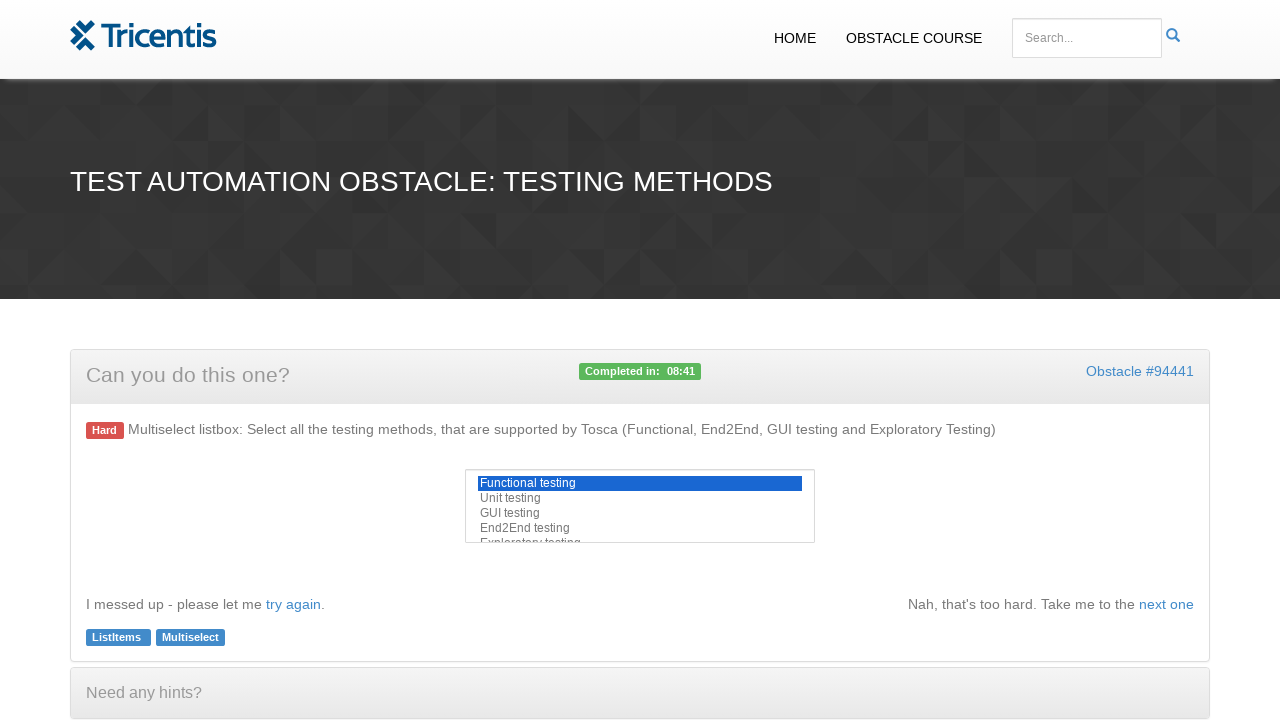

Released Control key
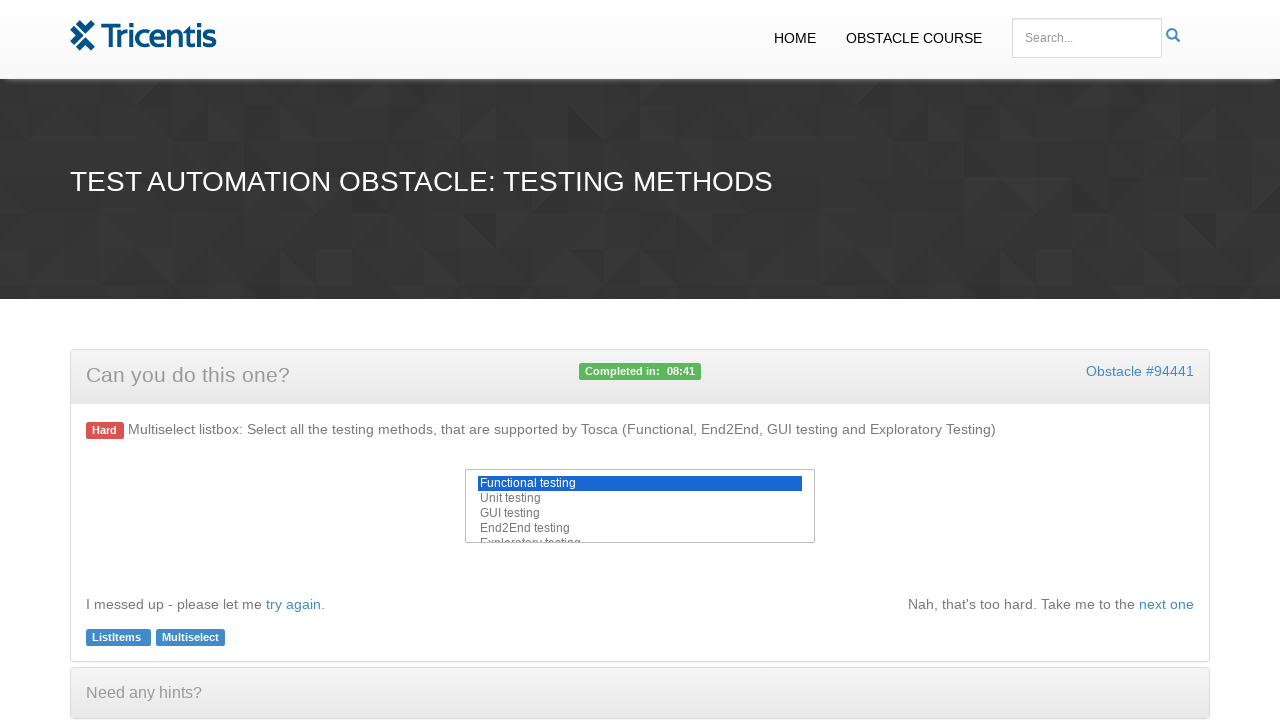

Pressed Control key down for multi-select
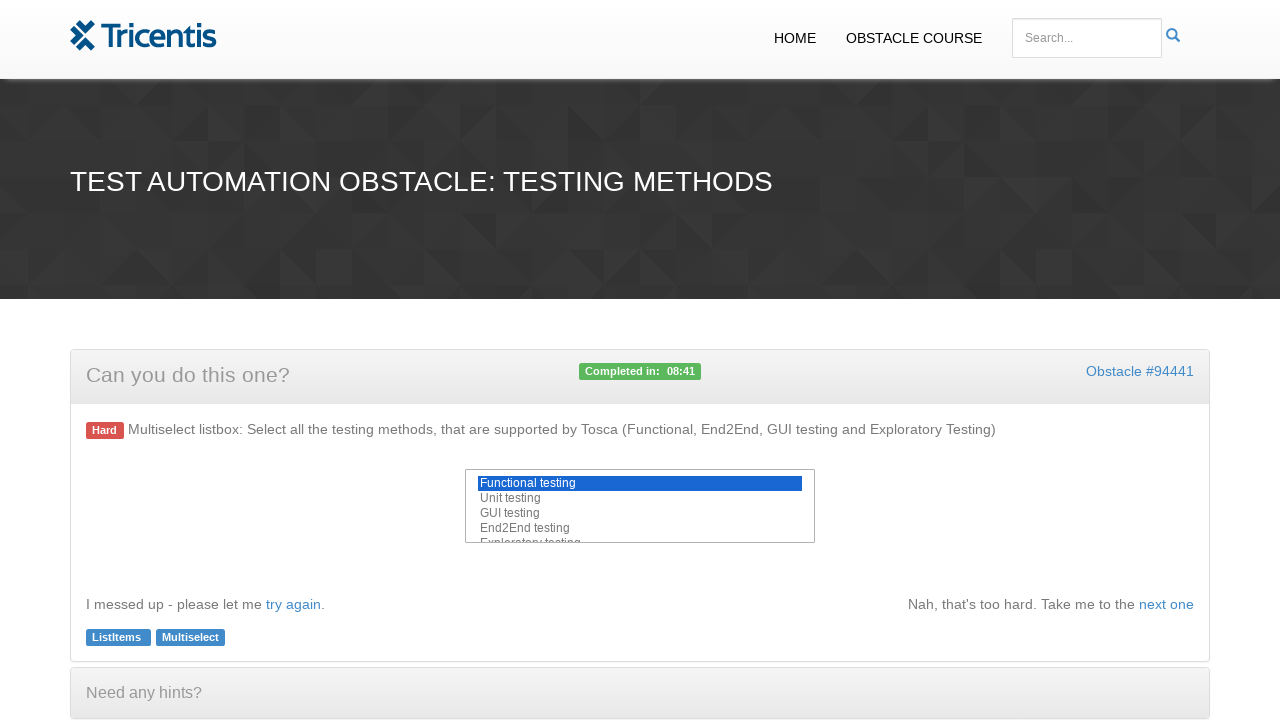

Selected End2End Testing option at (640, 528) on #multiselect > option:nth-child(4)
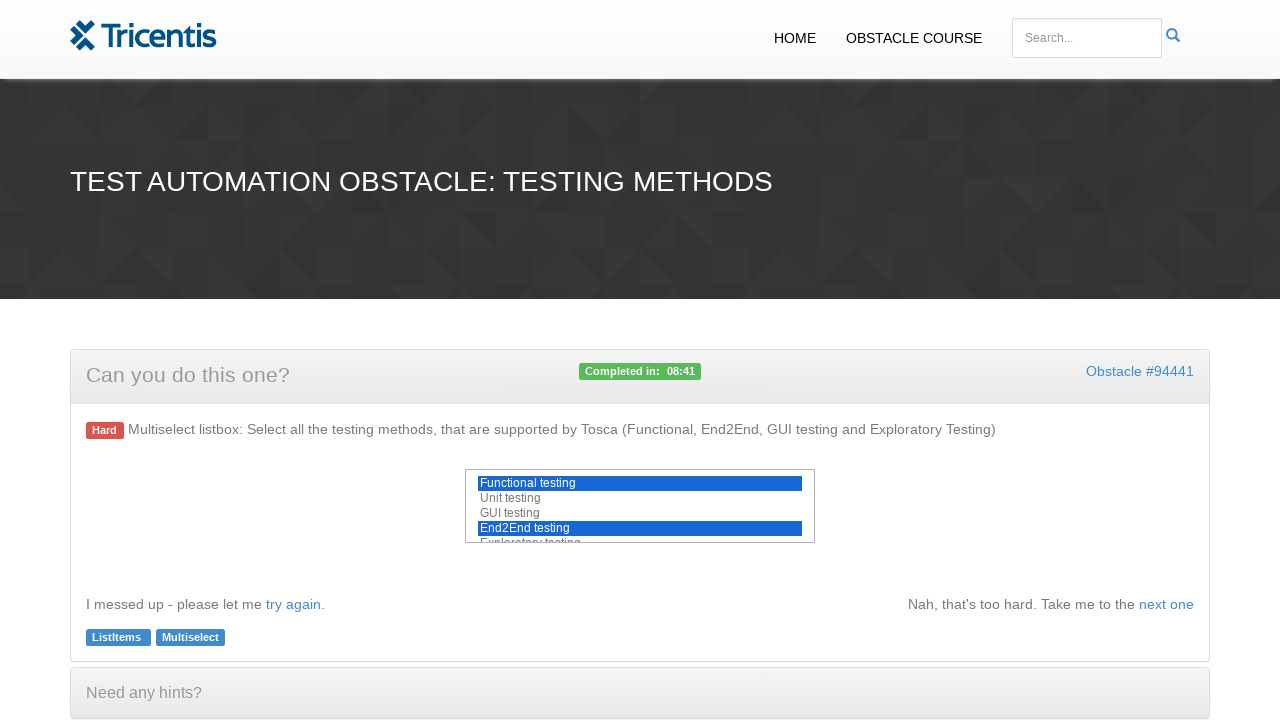

Released Control key
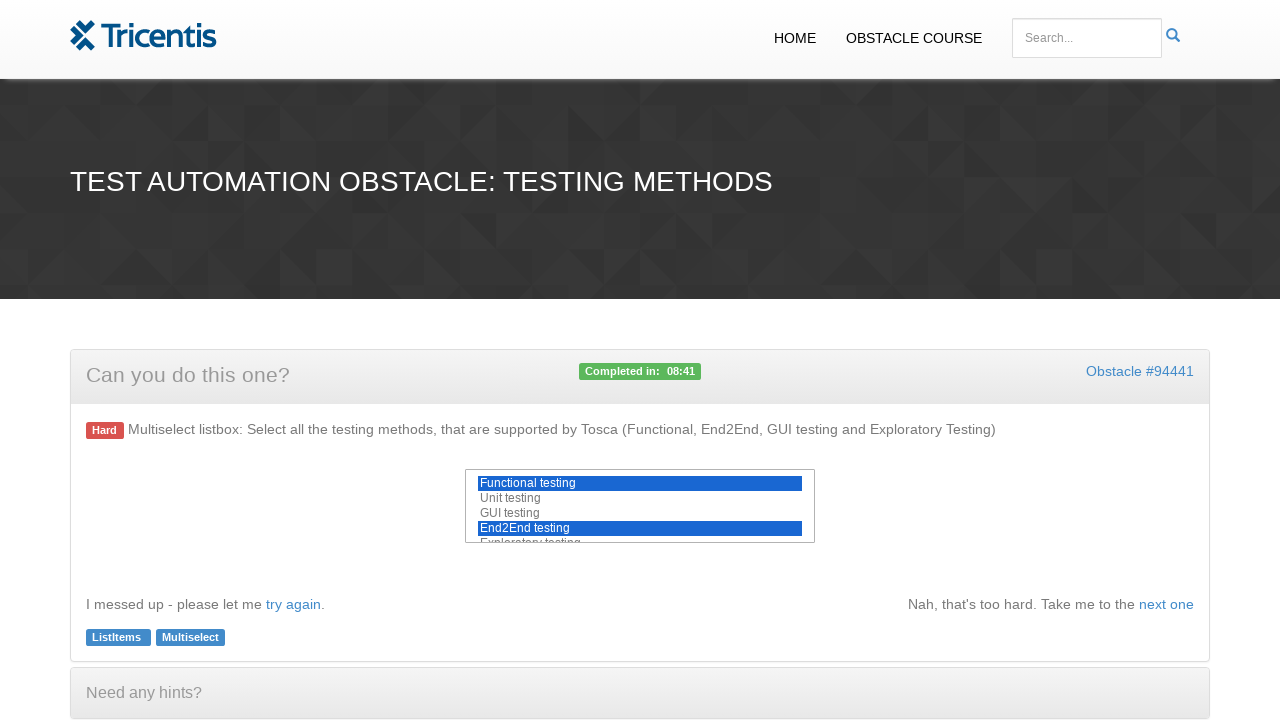

Pressed Control key down for multi-select
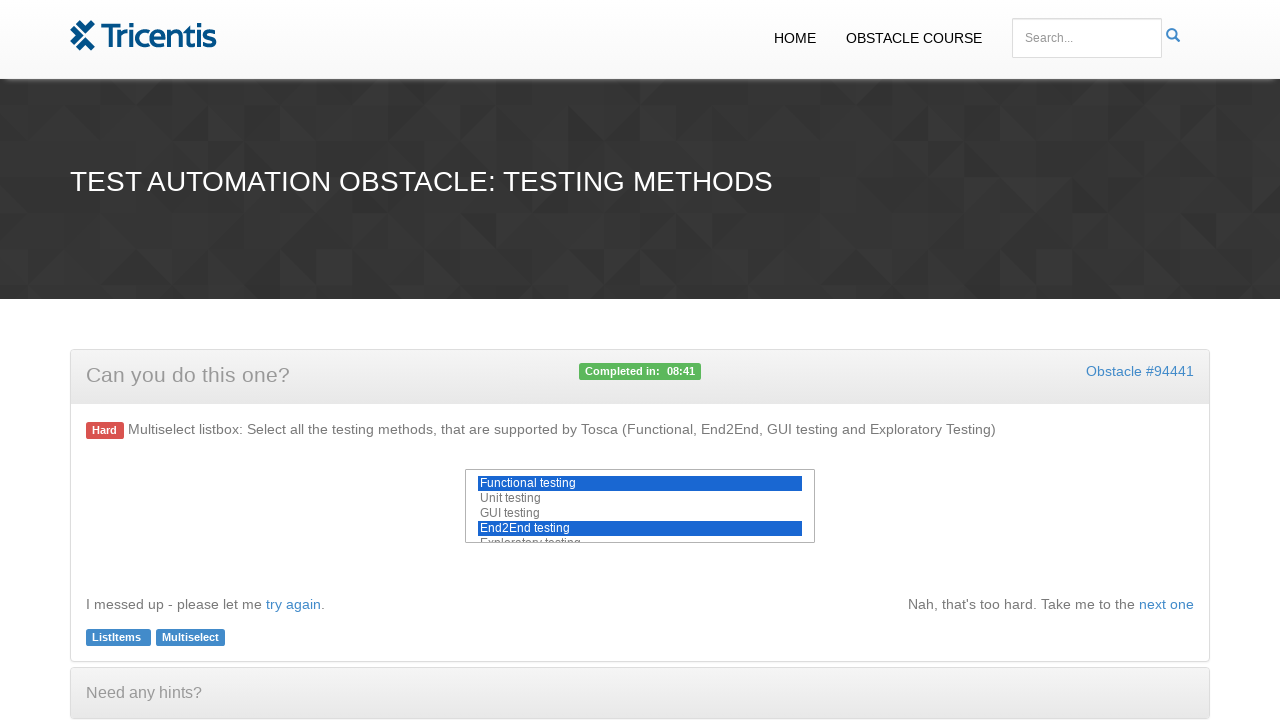

Selected GUI Testing option at (640, 514) on #multiselect > option:nth-child(3)
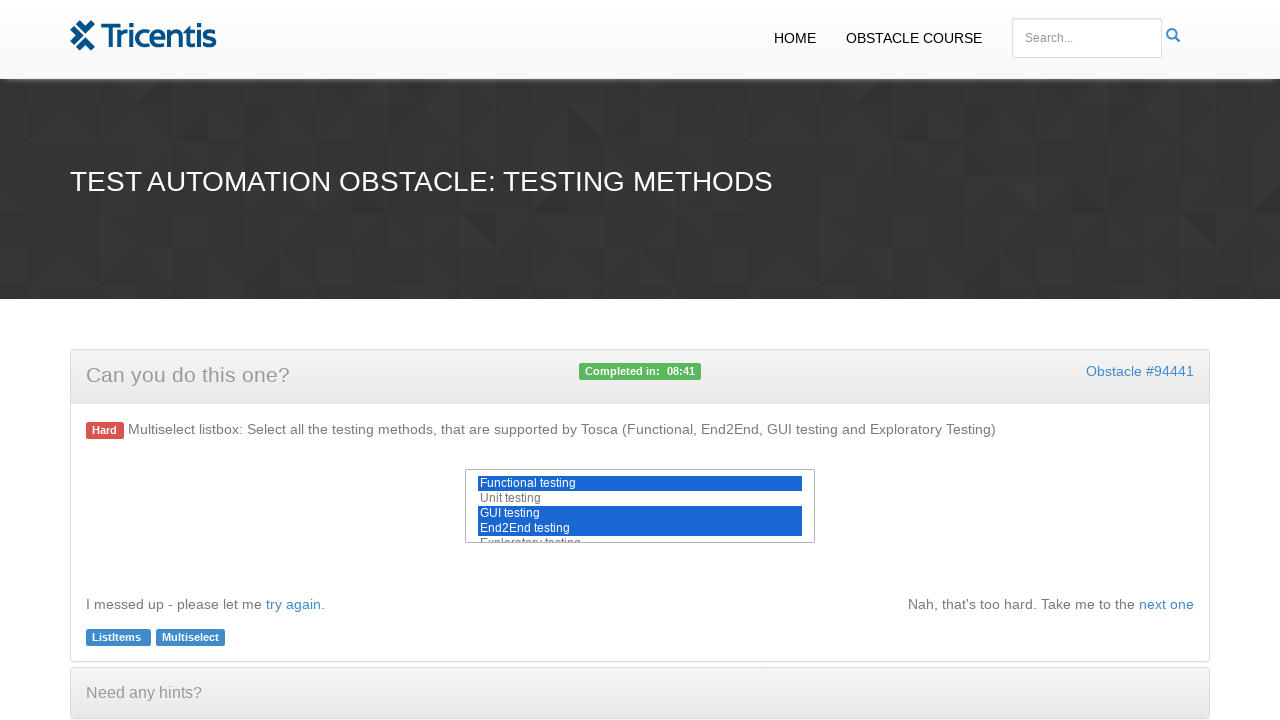

Released Control key
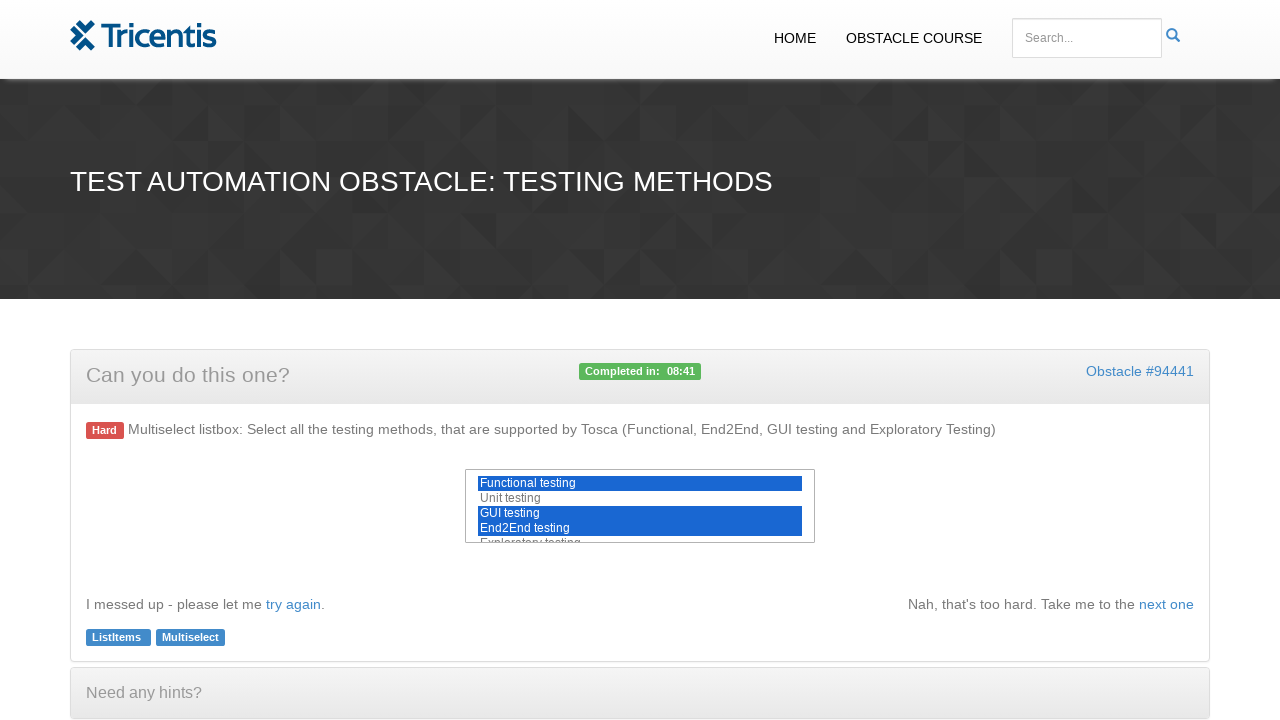

Scrolled to Exploratory Testing option
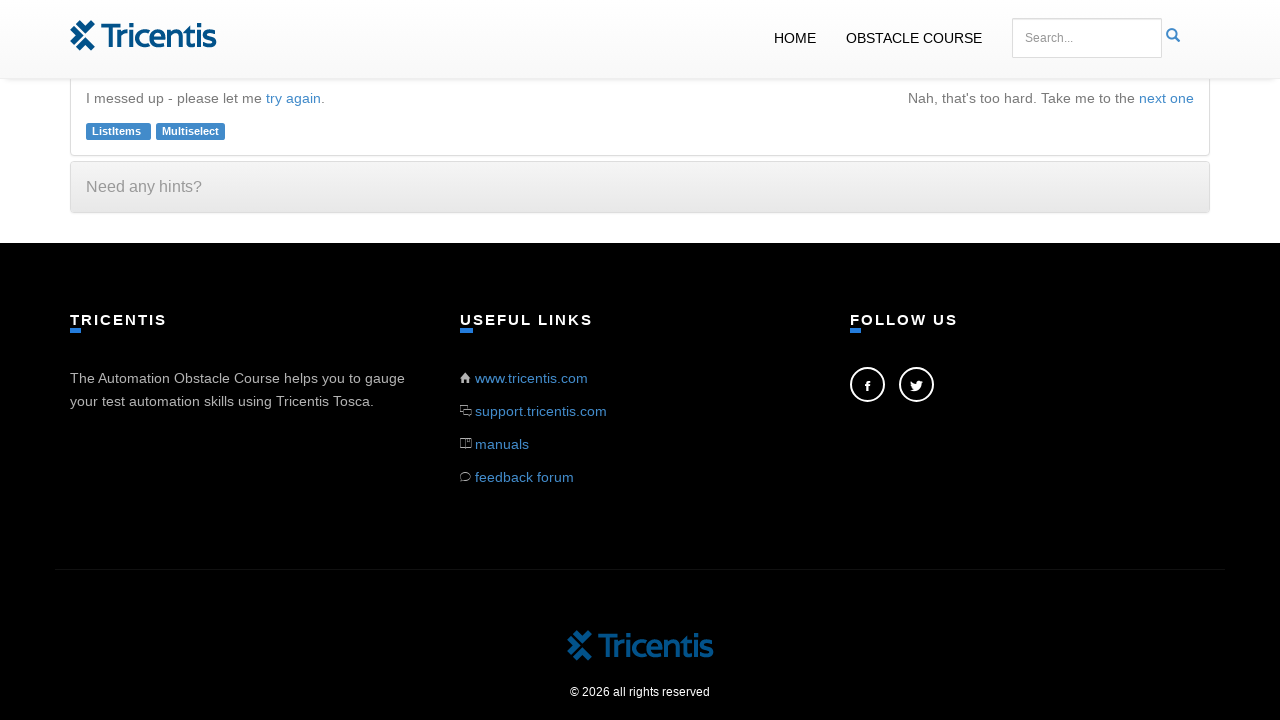

Pressed Control key down for multi-select
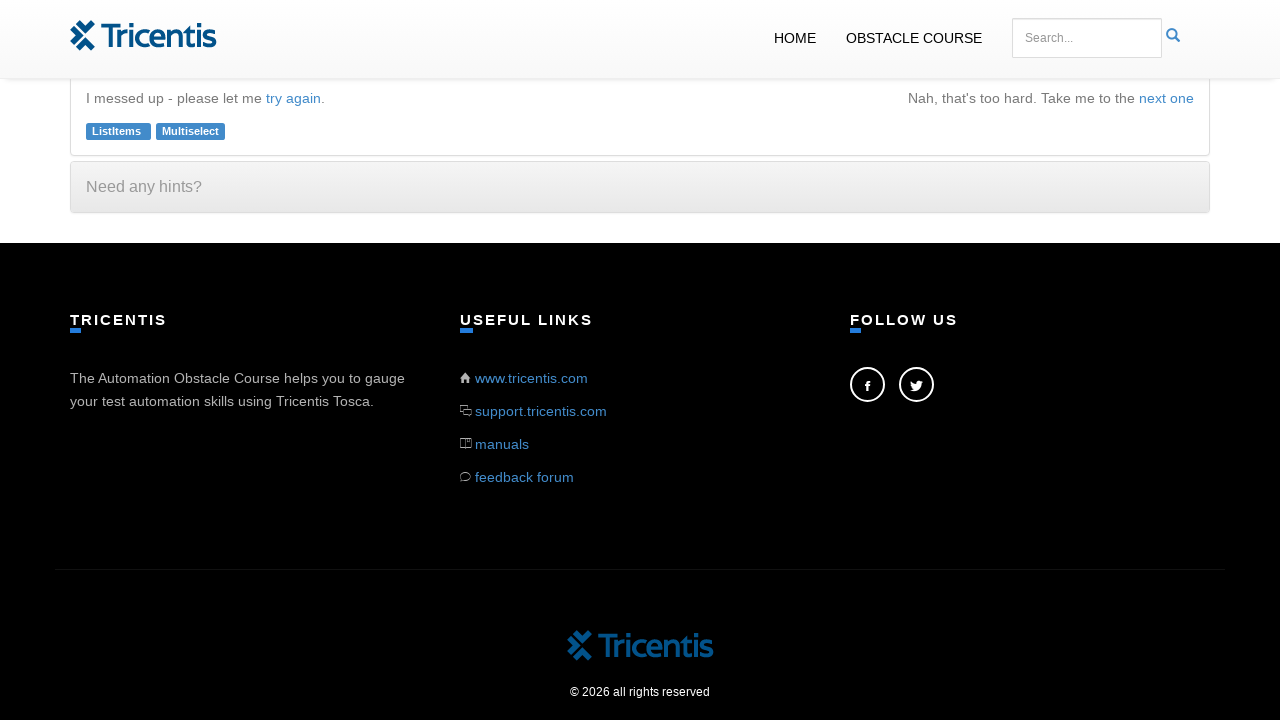

Selected Exploratory Testing option at (640, 534) on #multiselect > option:nth-child(5)
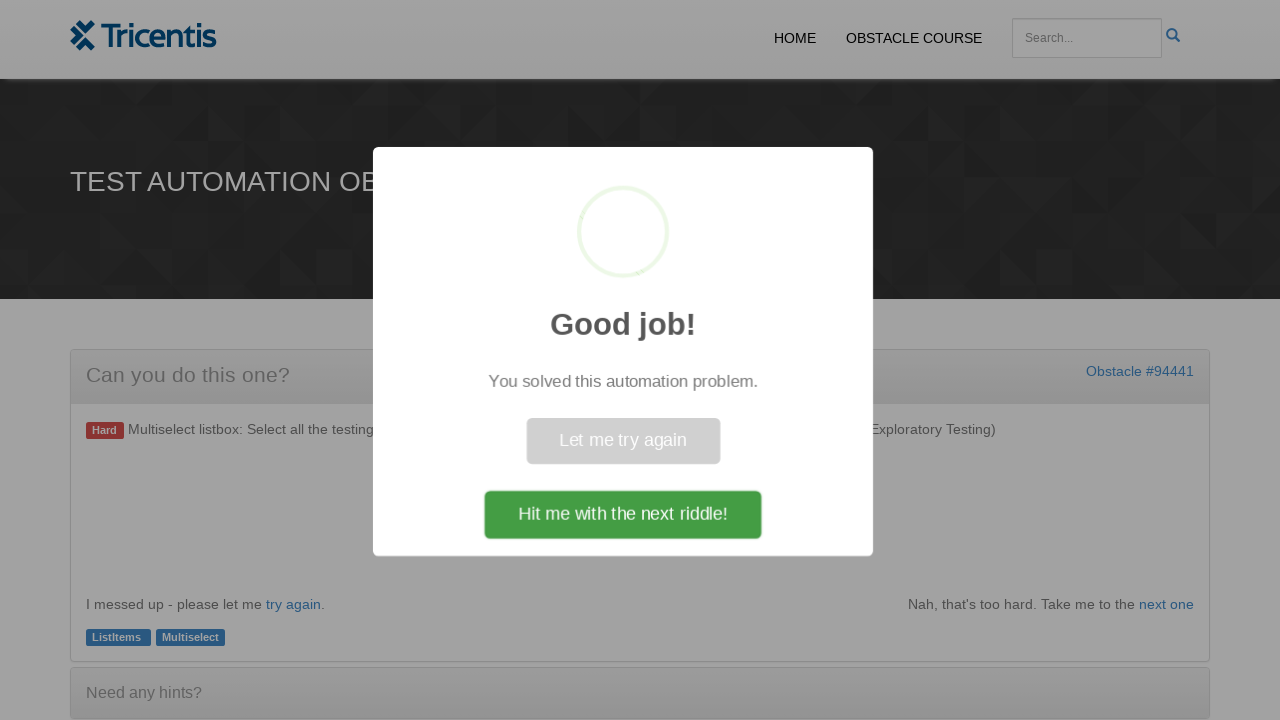

Released Control key
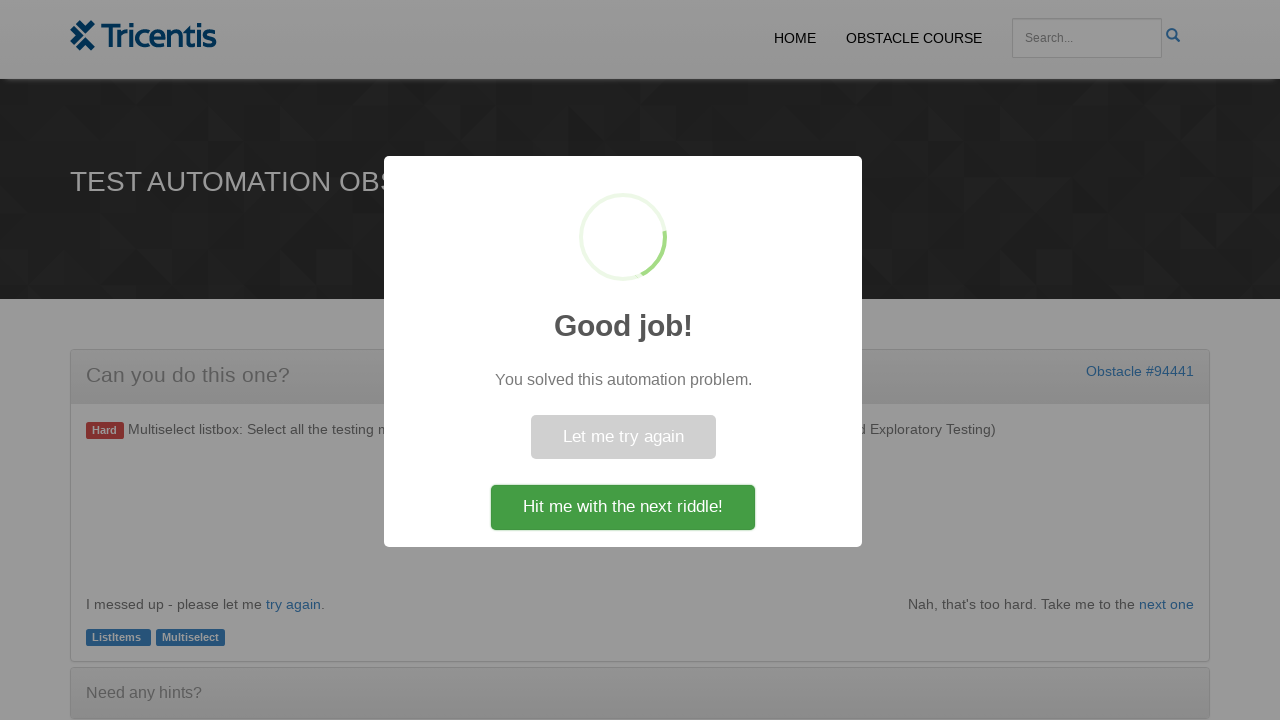

Success popup appeared after selecting all testing methods
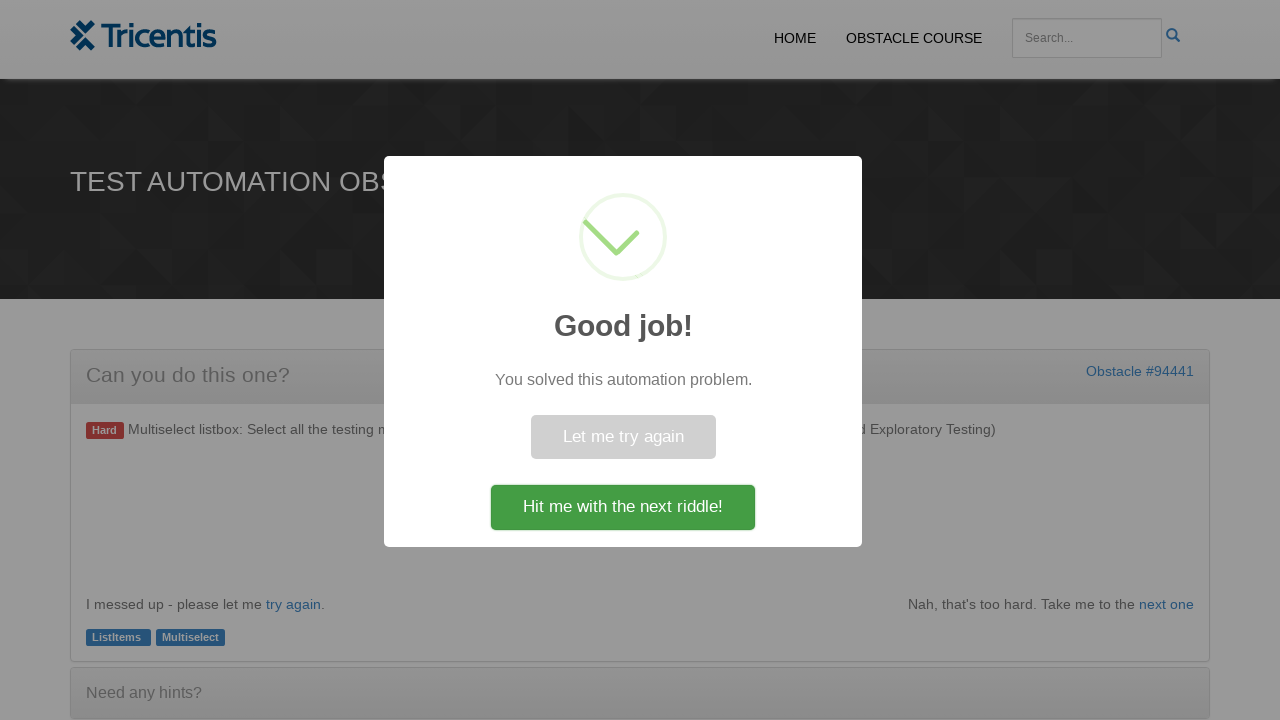

Clicked try again button to close success popup at (623, 437) on .cancel
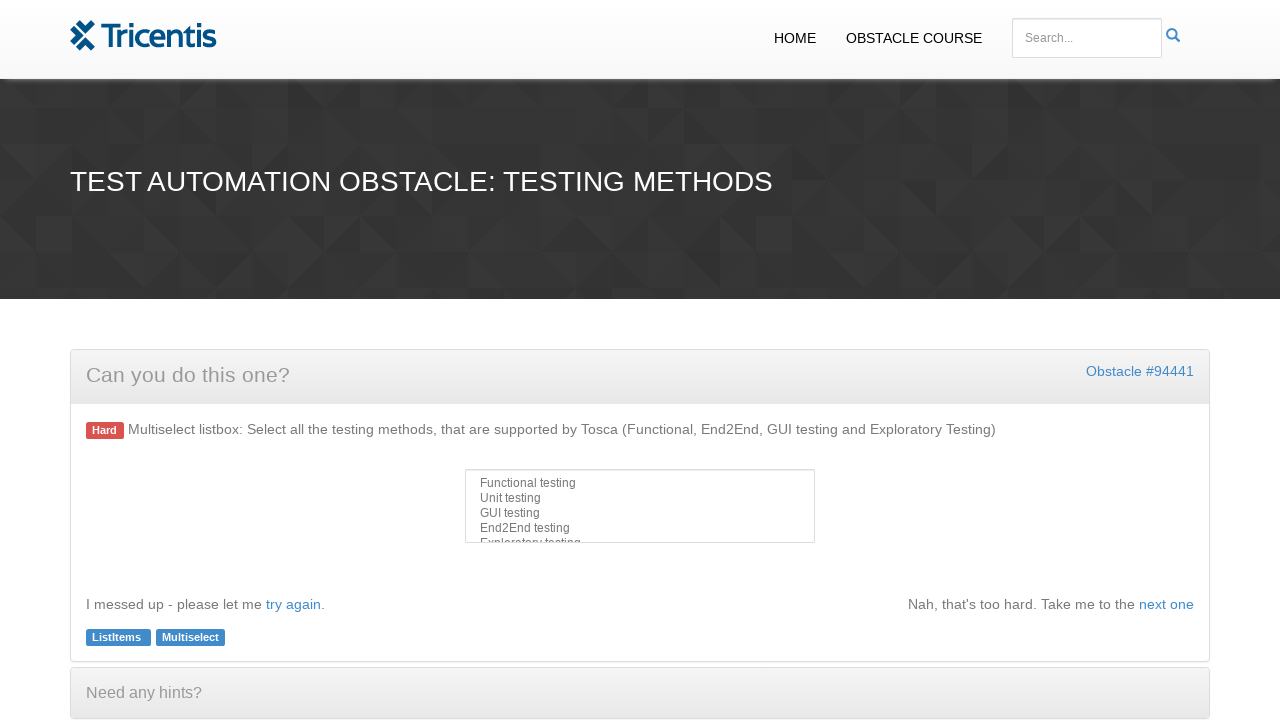

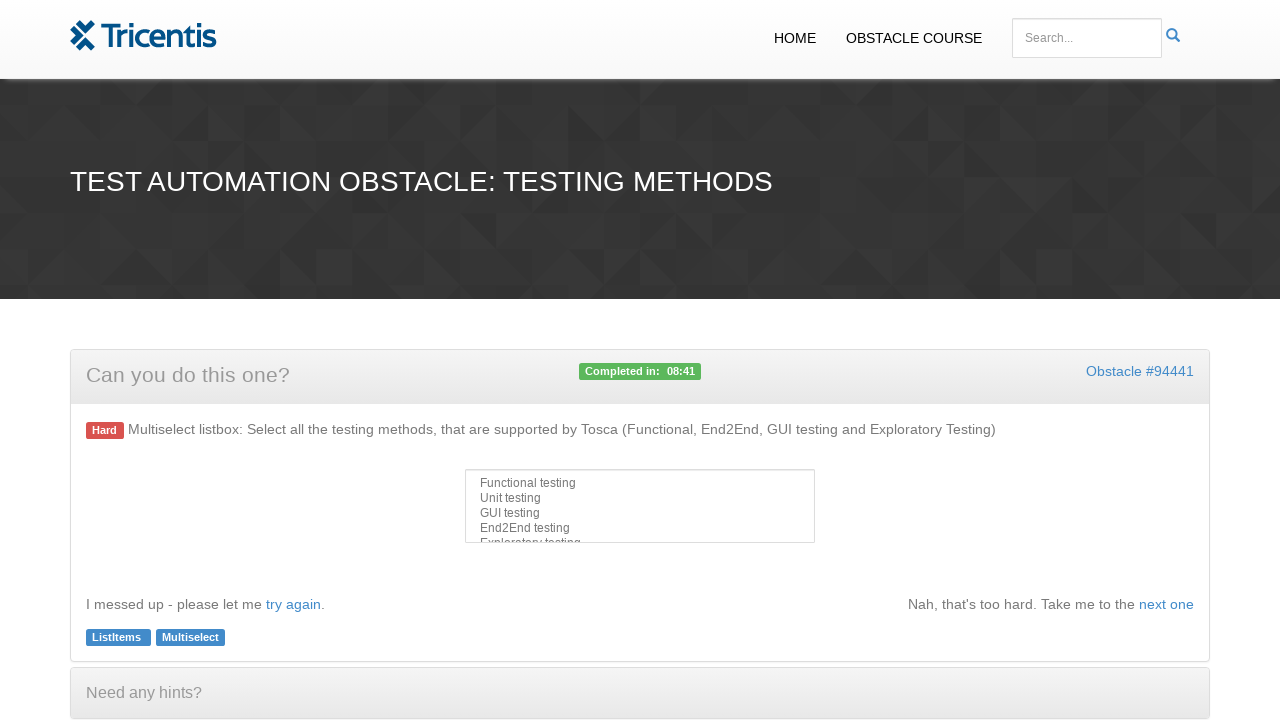